Tests that the todo counter displays the correct number of items

Starting URL: https://demo.playwright.dev/todomvc

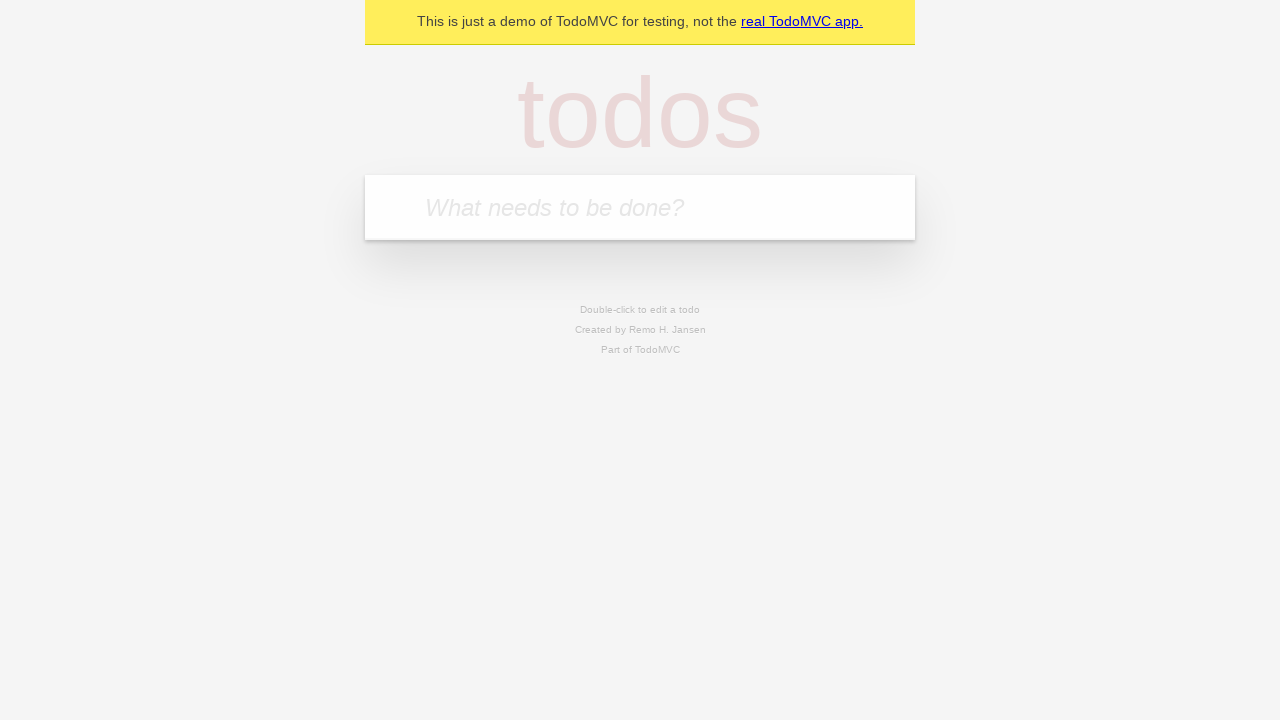

Located the 'What needs to be done?' input field
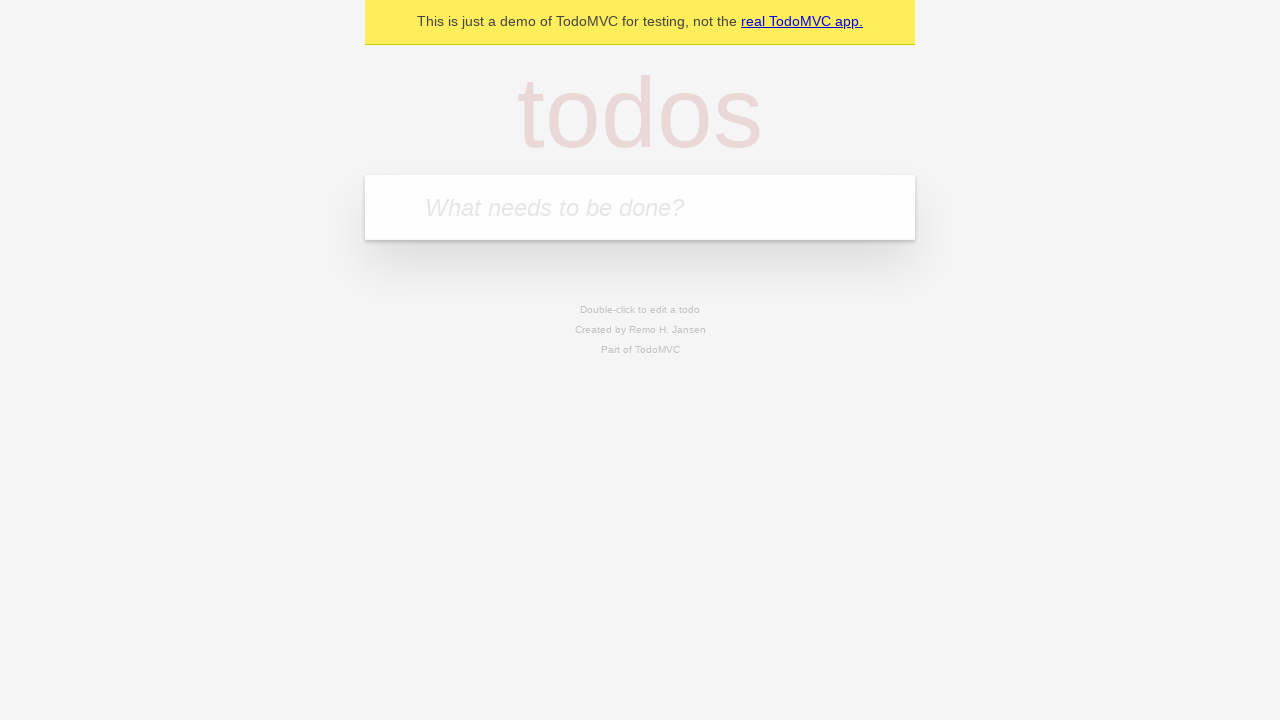

Filled input field with 'buy some cheese' on internal:attr=[placeholder="What needs to be done?"i]
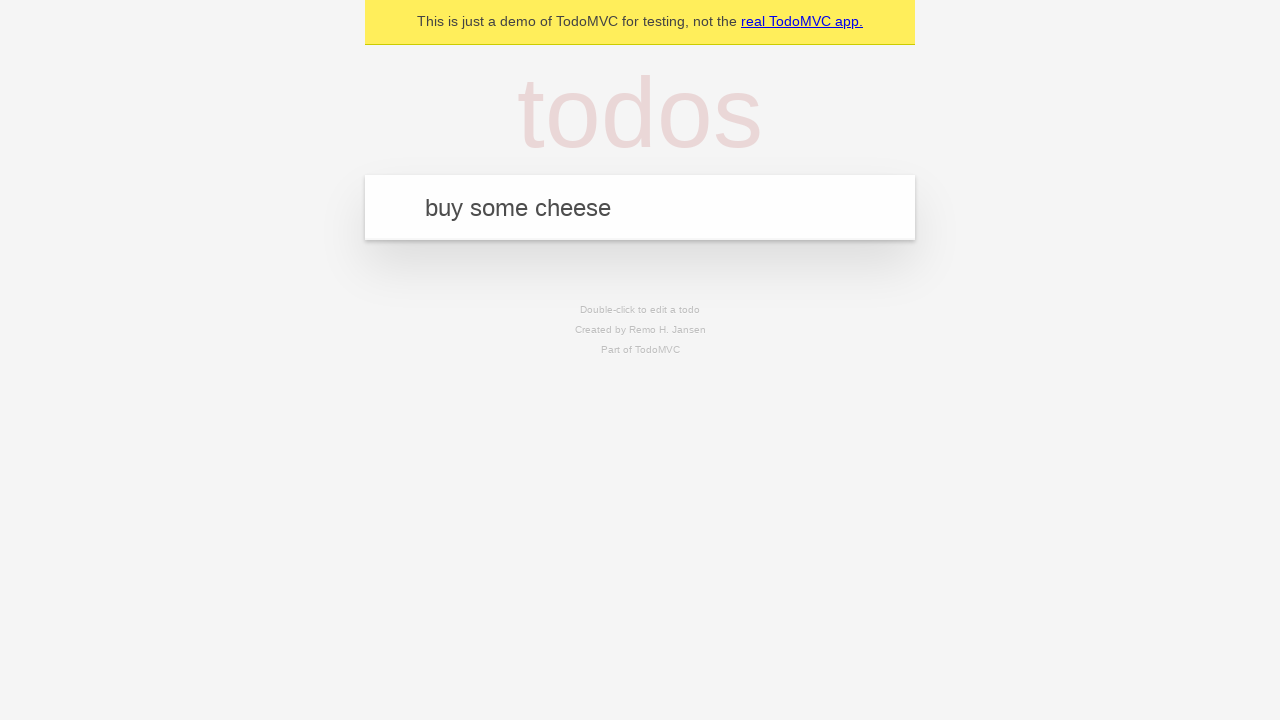

Pressed Enter to add first todo item on internal:attr=[placeholder="What needs to be done?"i]
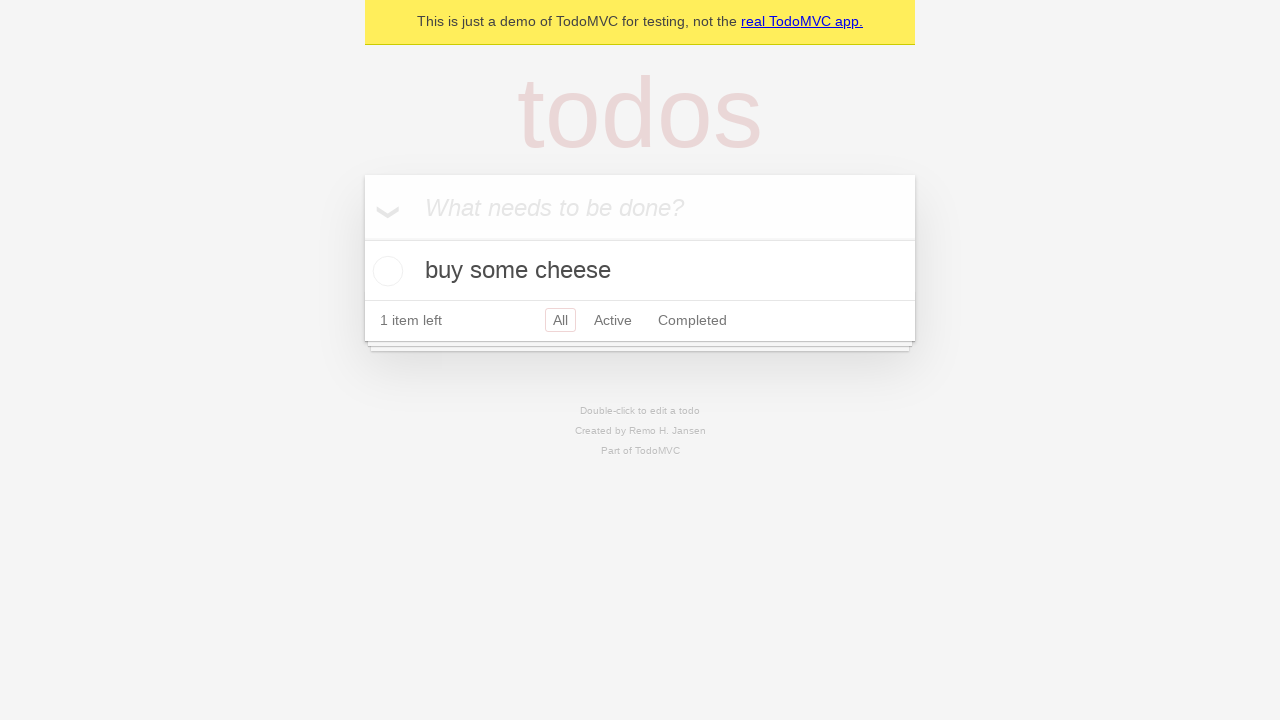

Todo counter element appeared after adding first item
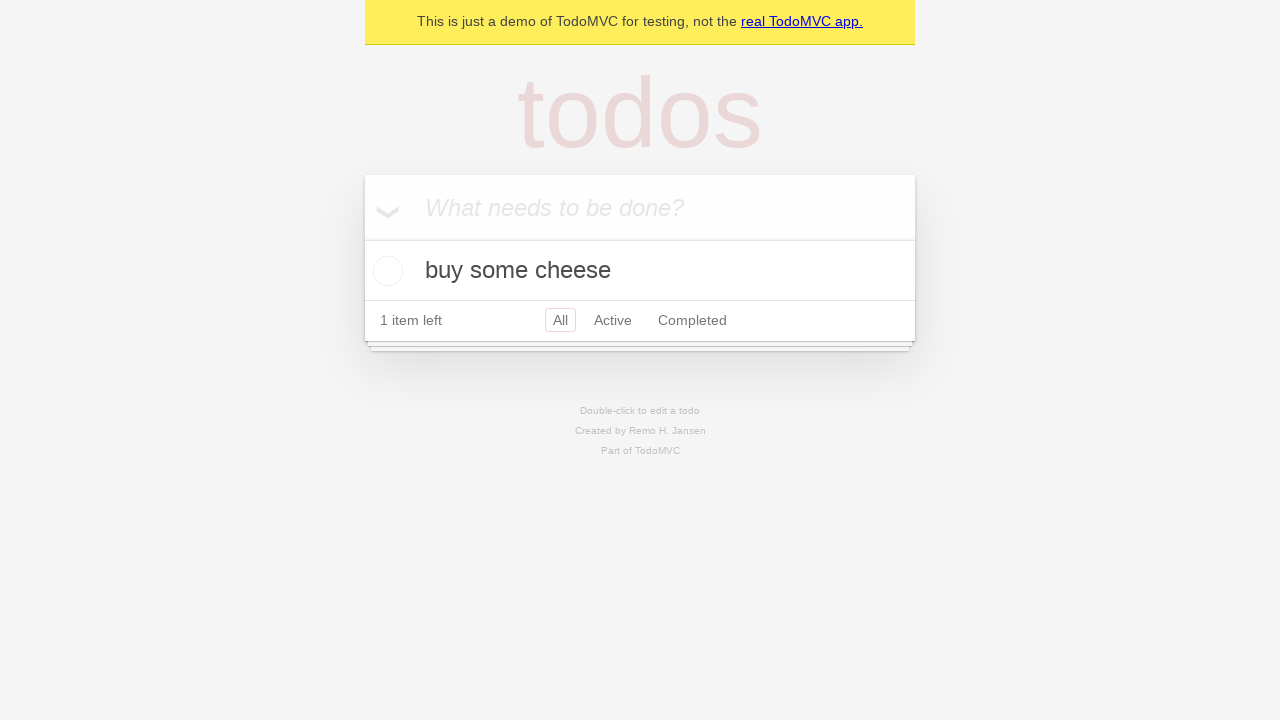

Filled input field with 'feed the cat' on internal:attr=[placeholder="What needs to be done?"i]
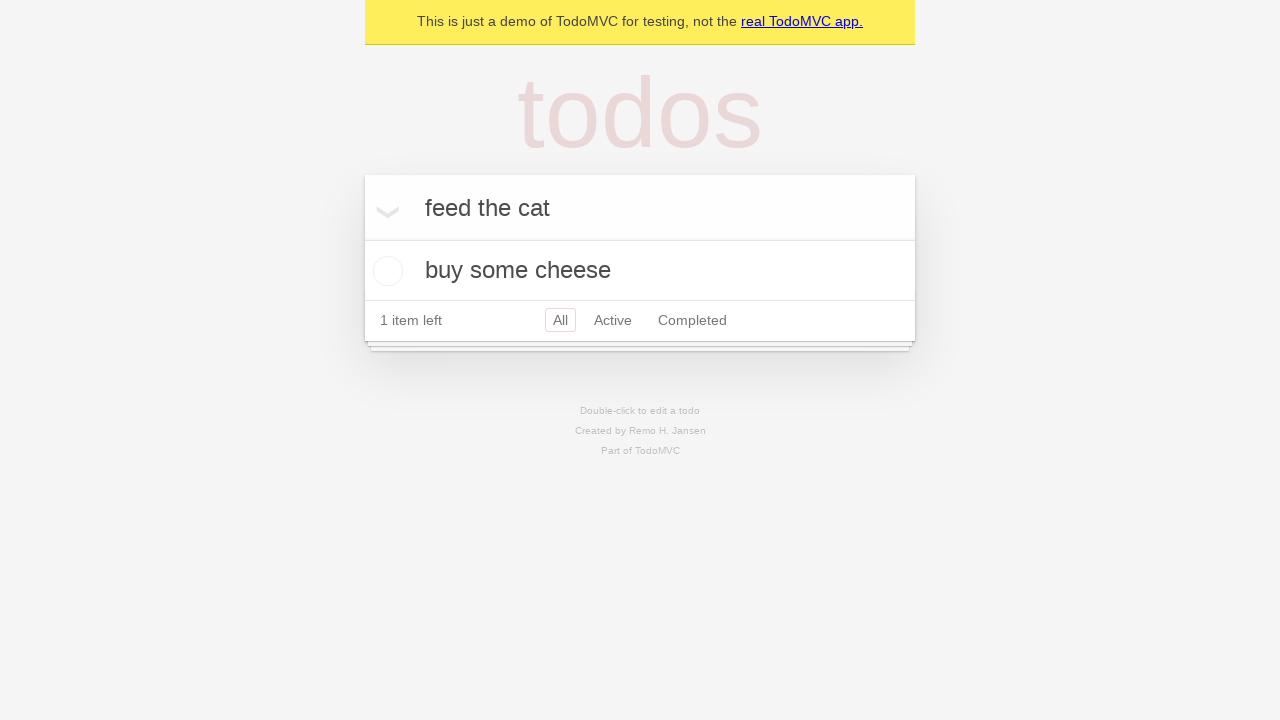

Pressed Enter to add second todo item on internal:attr=[placeholder="What needs to be done?"i]
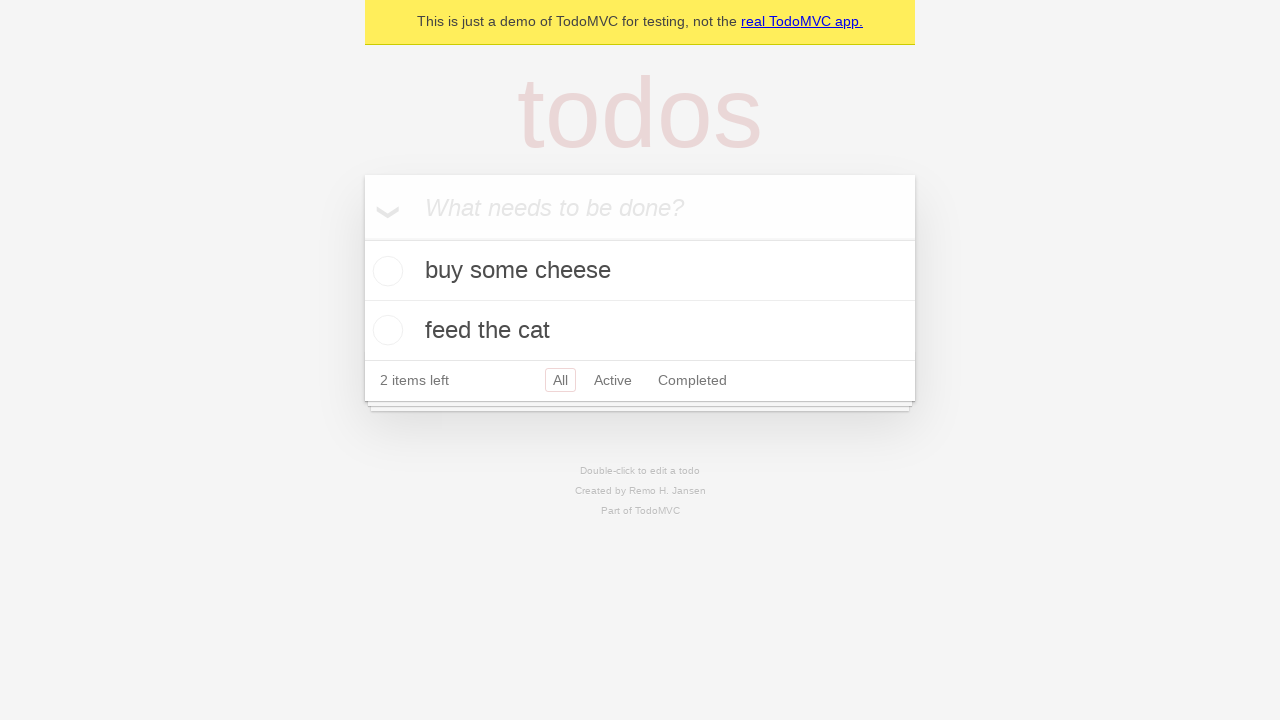

Todo counter updated to reflect 2 items
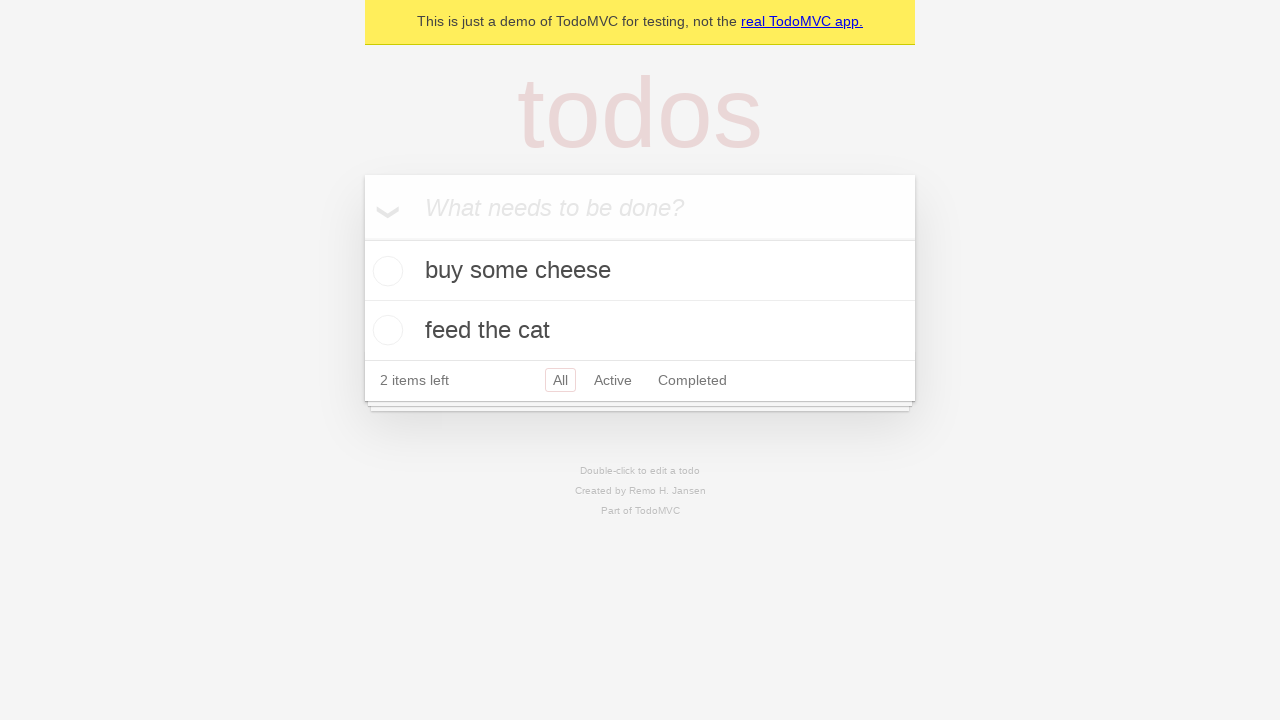

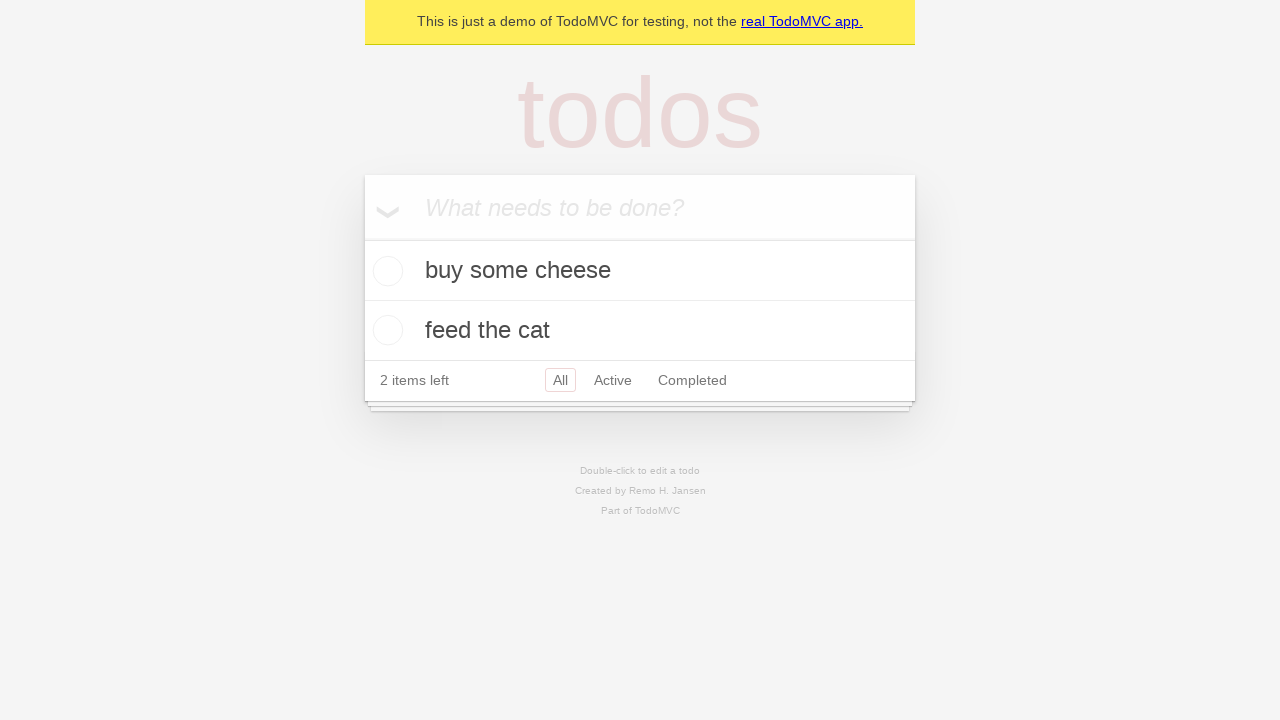